Tests keyboard shortcut functionality by typing text in a textarea and then using Ctrl+Z to undo the action

Starting URL: http://omayo.blogspot.com/

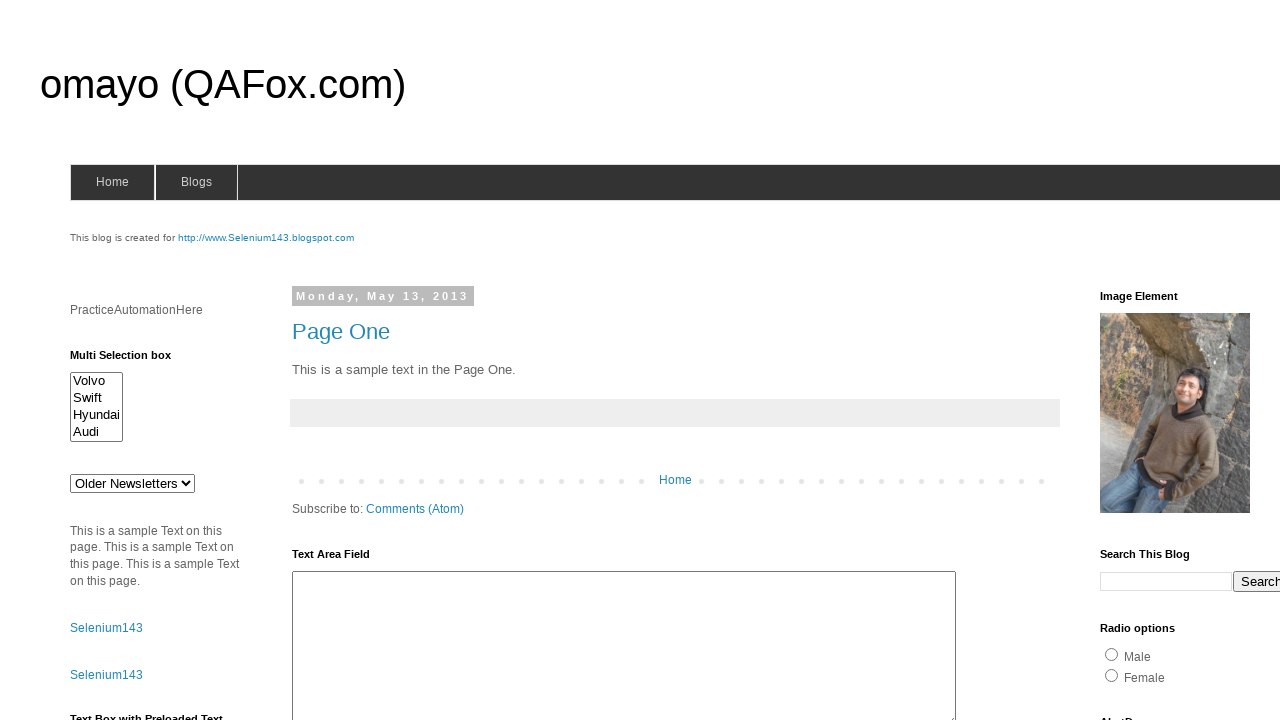

Filled textarea with 'Typing the text' on #ta1
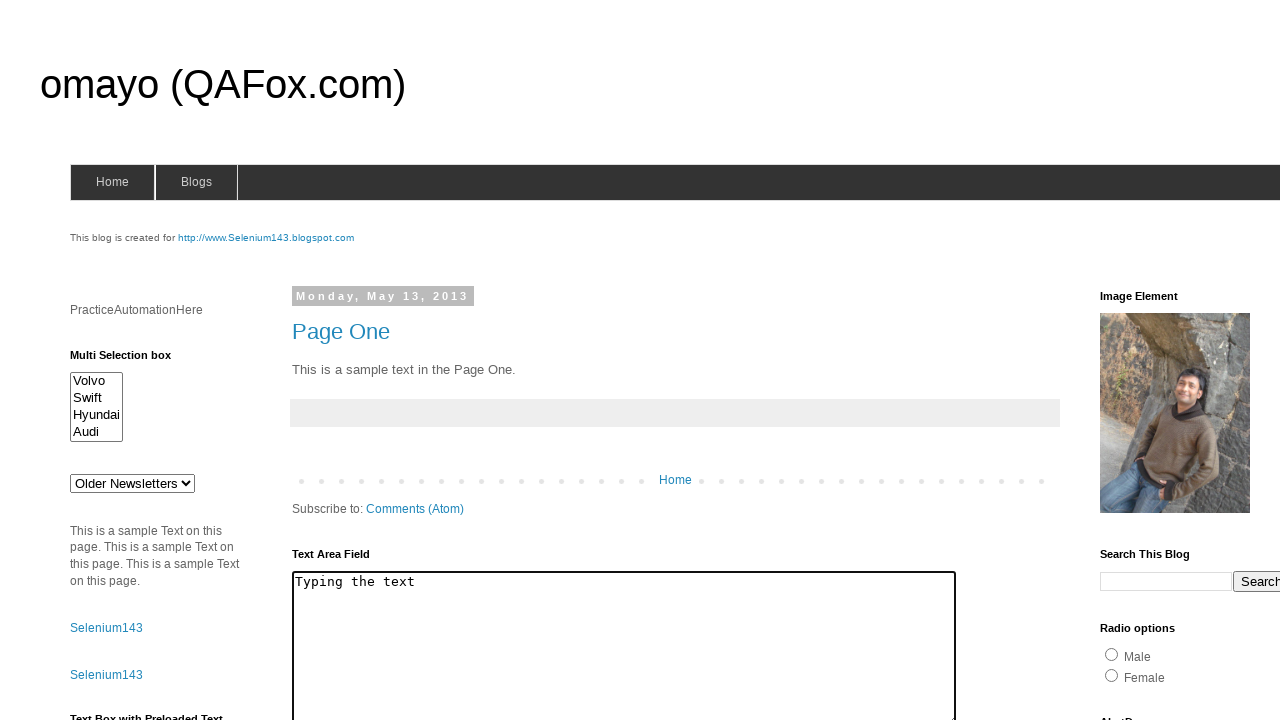

Waited 3 seconds to see the text in textarea
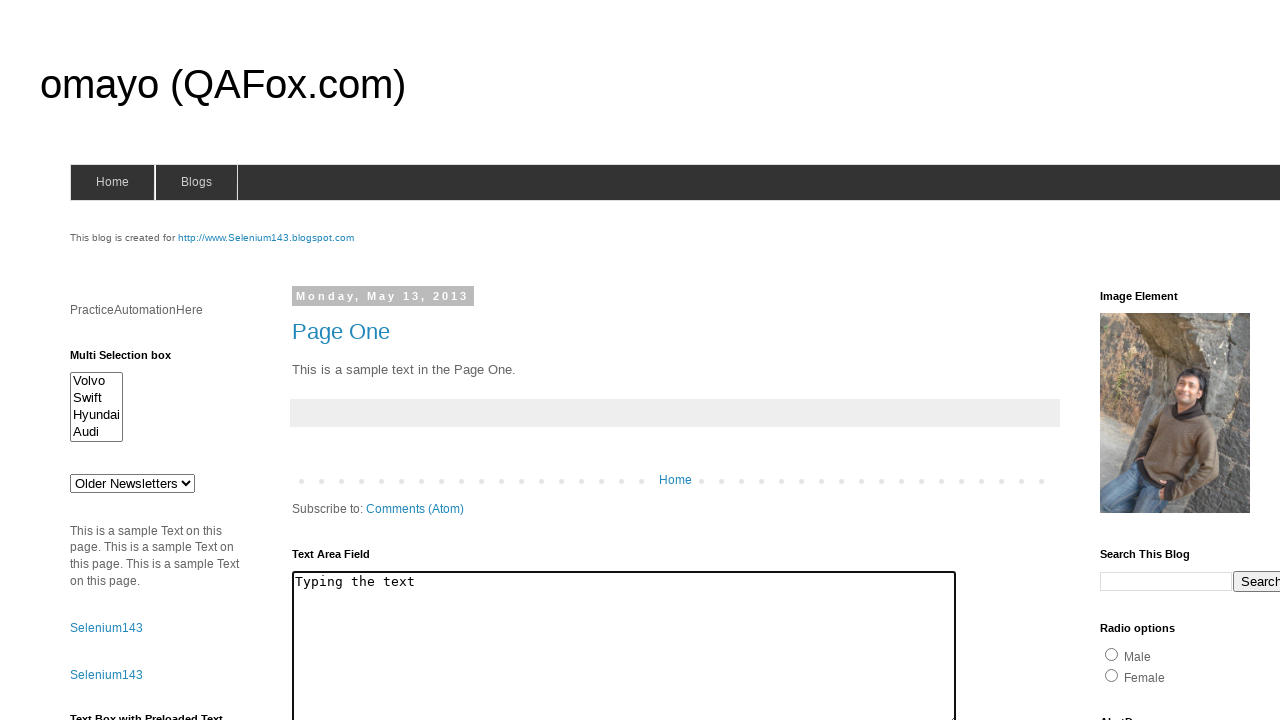

Pressed Ctrl+Z to undo the text entry on #ta1
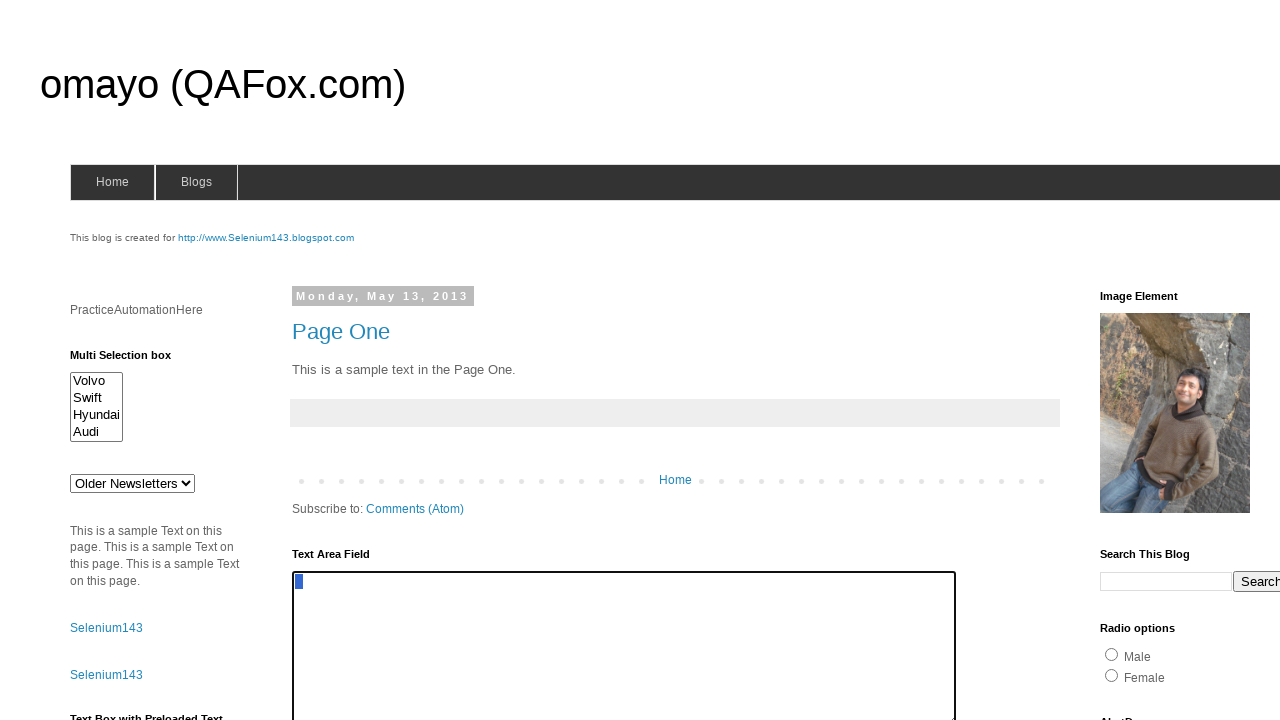

Waited 3 seconds to see the undo effect
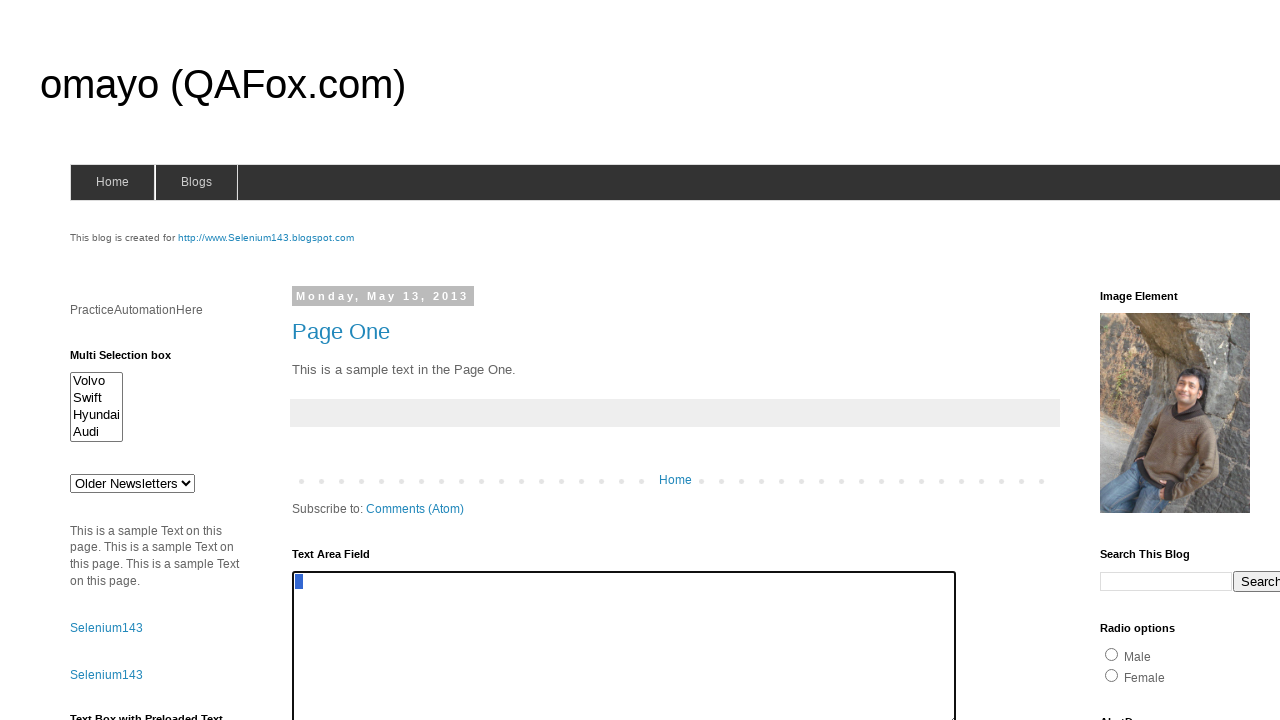

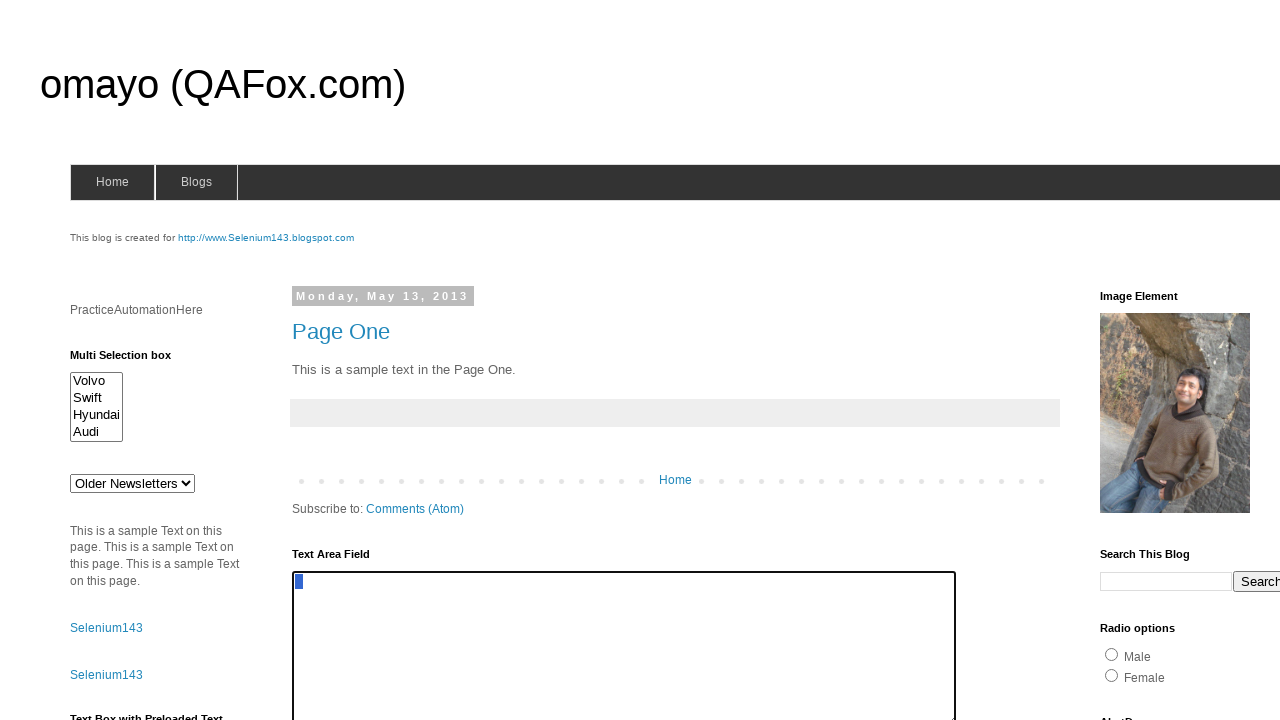